Tests a math challenge form by reading a value from the page, calculating the answer using a logarithmic formula, filling in the result, checking a checkbox, selecting a radio button, and submitting the form.

Starting URL: http://suninjuly.github.io/math.html

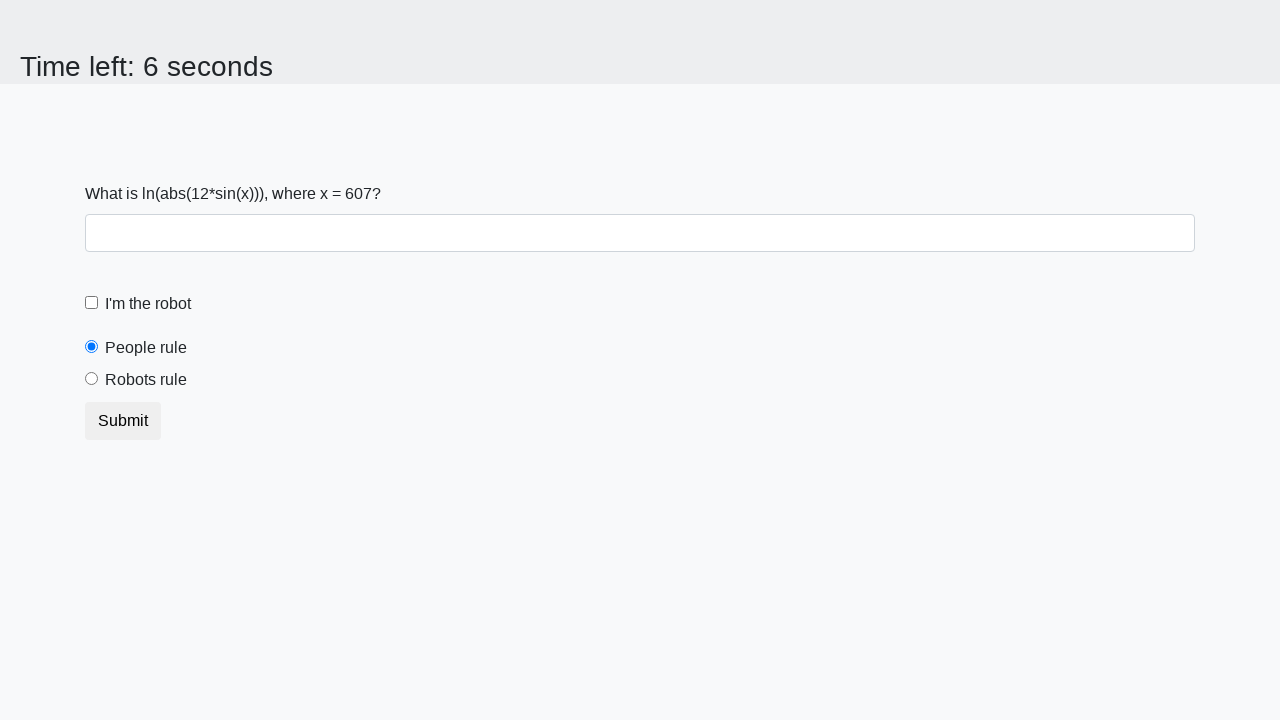

Located and read the x value from the page
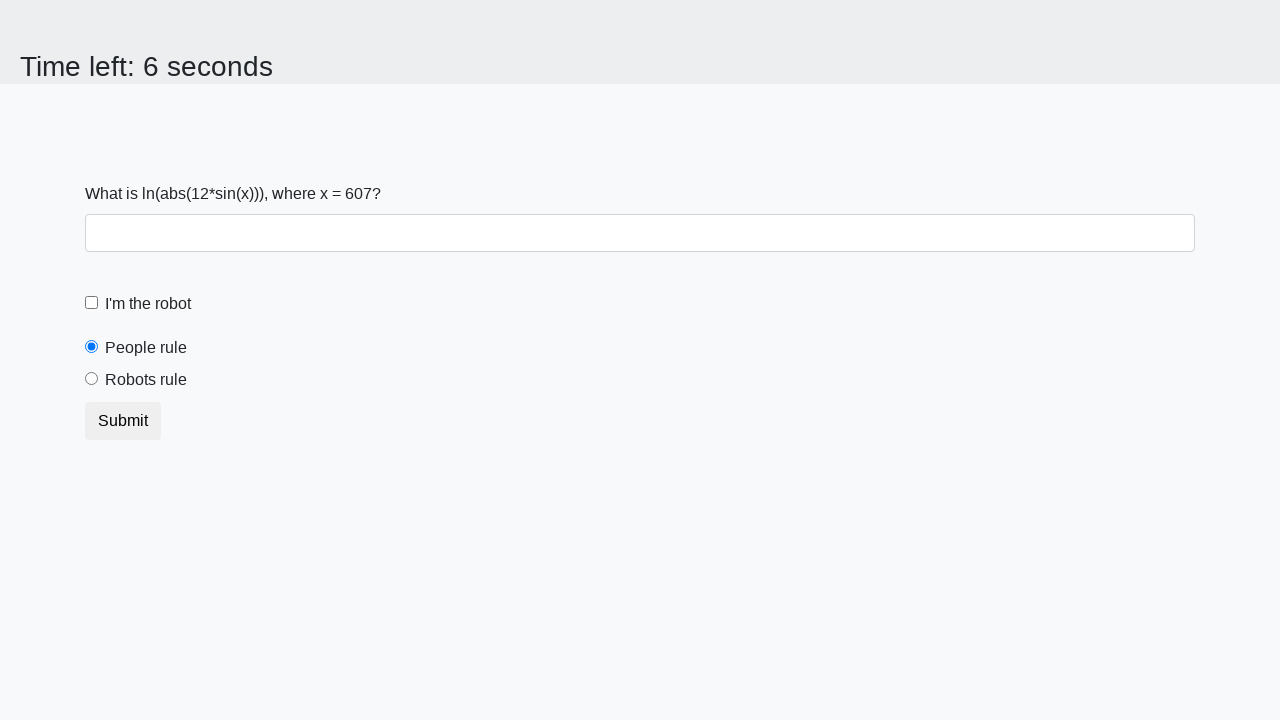

Calculated answer using logarithmic formula: 2.011755335774452
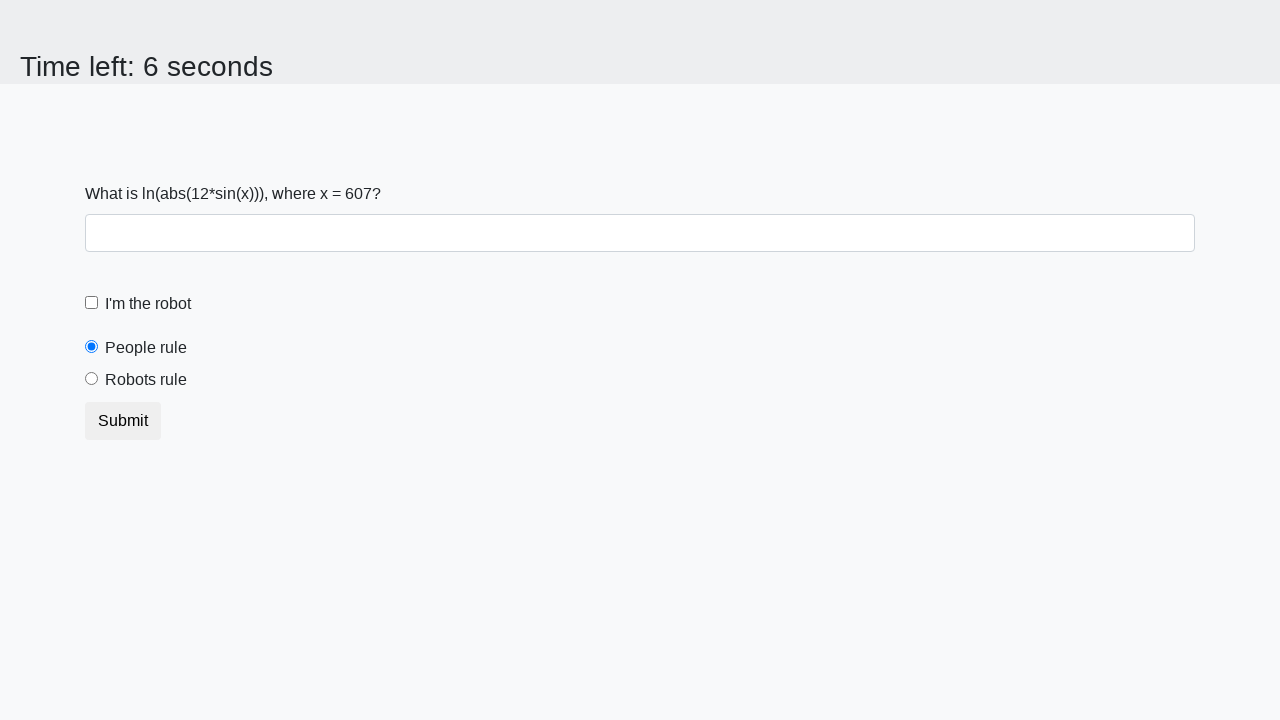

Filled in the calculated answer in the answer field on #answer
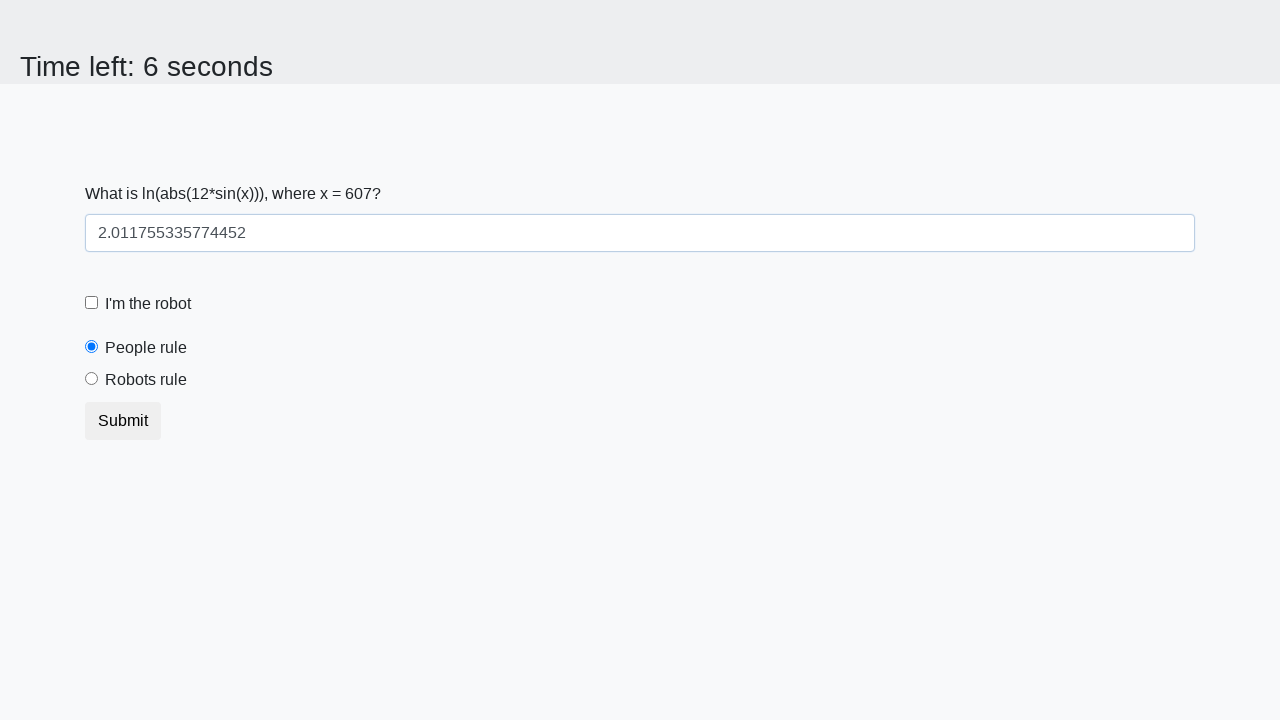

Checked the robot checkbox at (92, 303) on #robotCheckbox
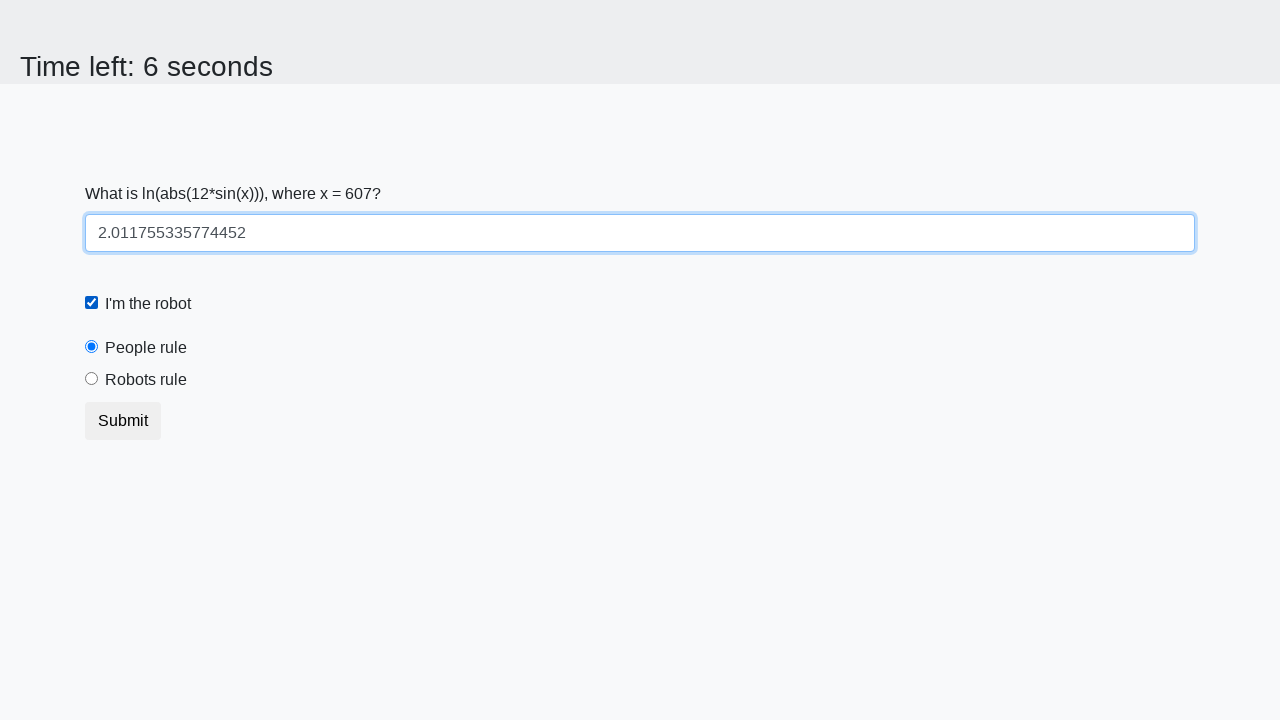

Selected the robots rule radio button at (92, 379) on #robotsRule
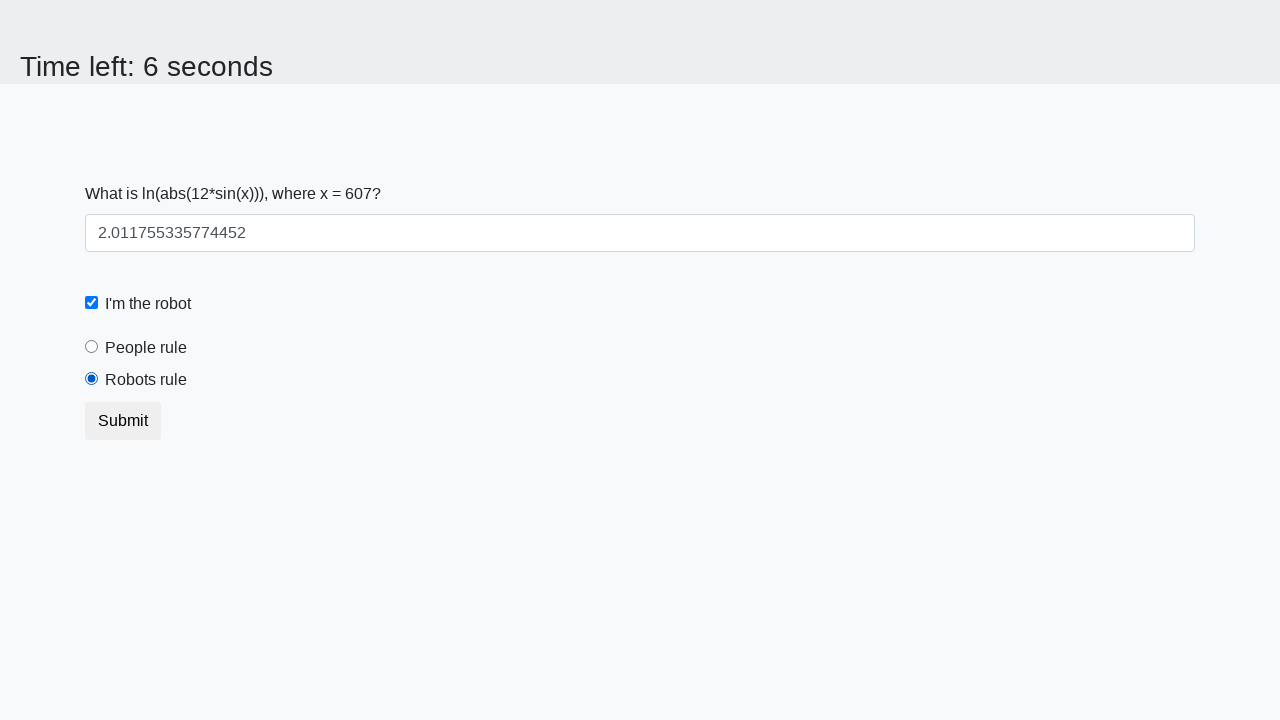

Clicked the submit button to submit the form at (123, 421) on body > div > form > button
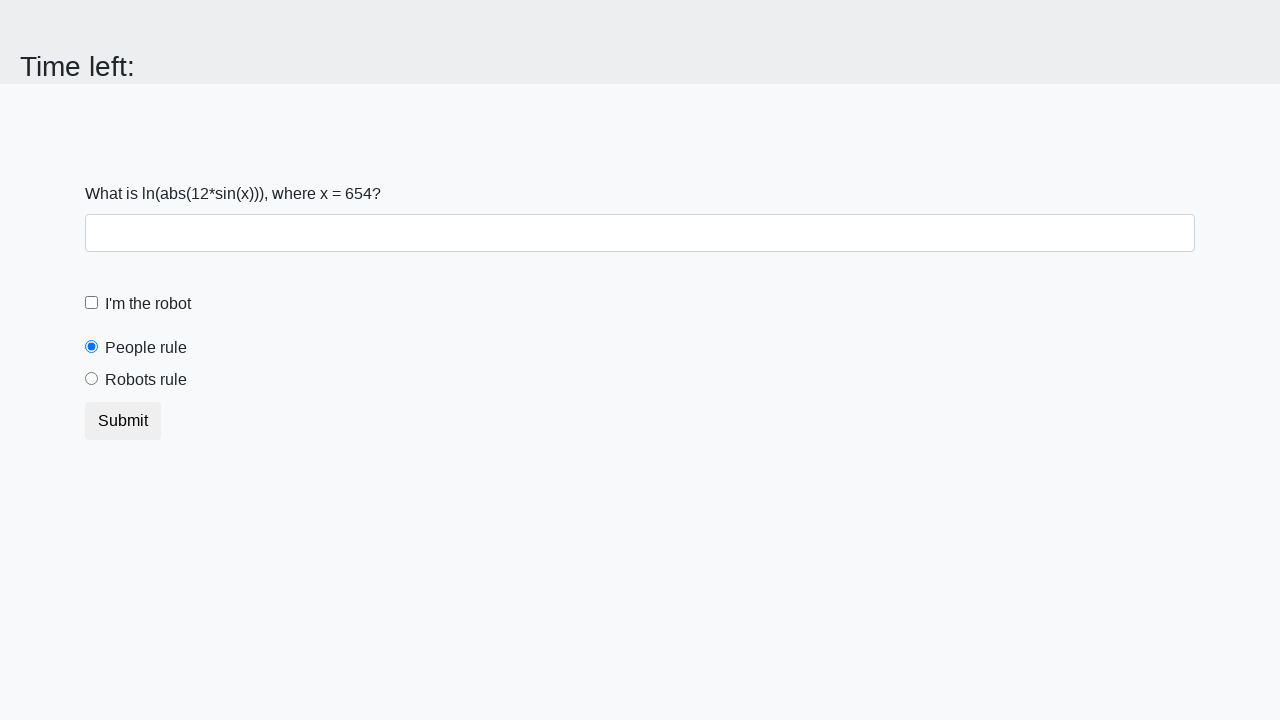

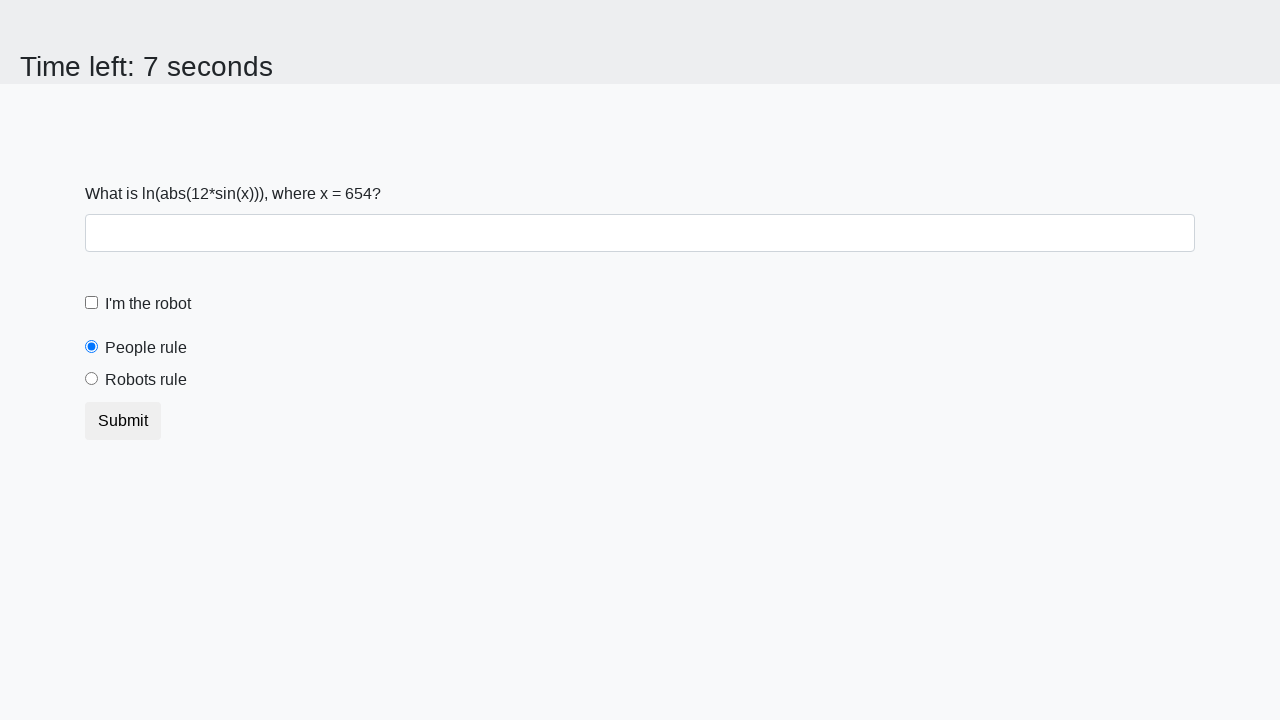